Tests navigation through different JD.com pages including search results and product detail pages

Starting URL: https://search.jd.com/Search?keyword=%E9%AB%98%E8%B7%9F%E9%9E%8B%E5%A5%B3&enc=utf-8&suggest=1.his.0.0&wq=&pvid=3fdd052657f94863b6274f22ec46b659

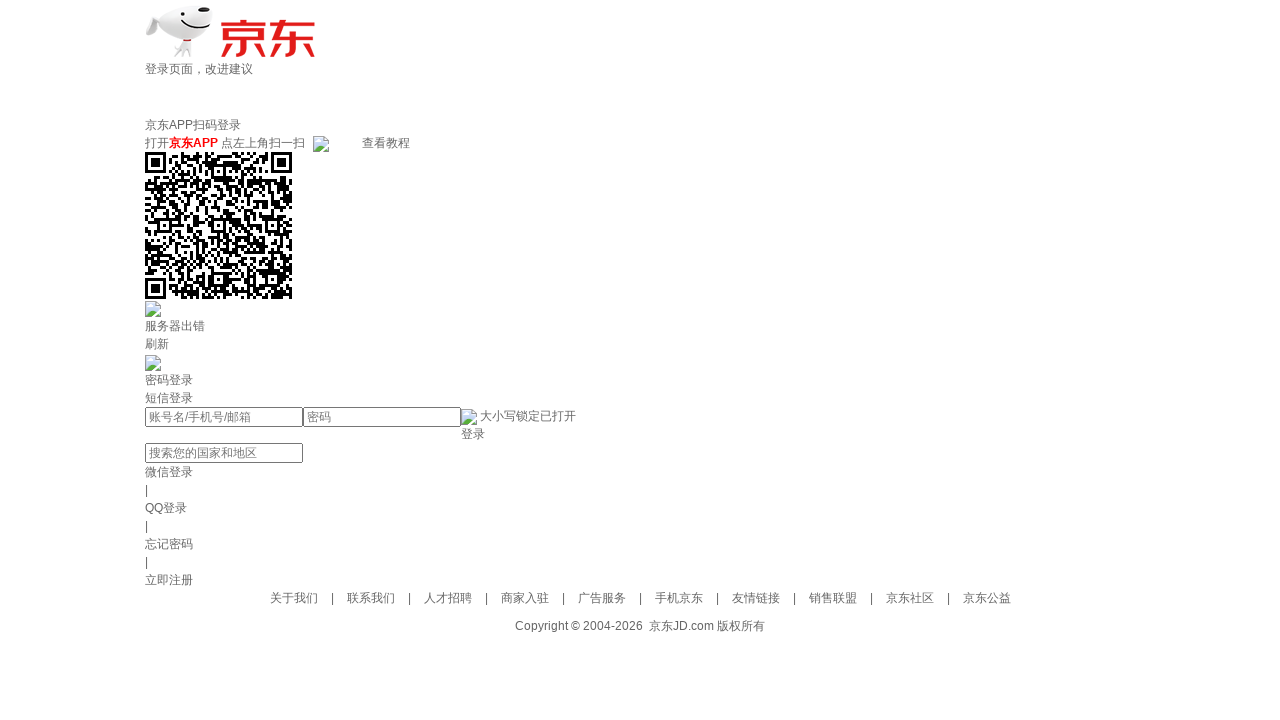

Initial page loaded - waited for div selector
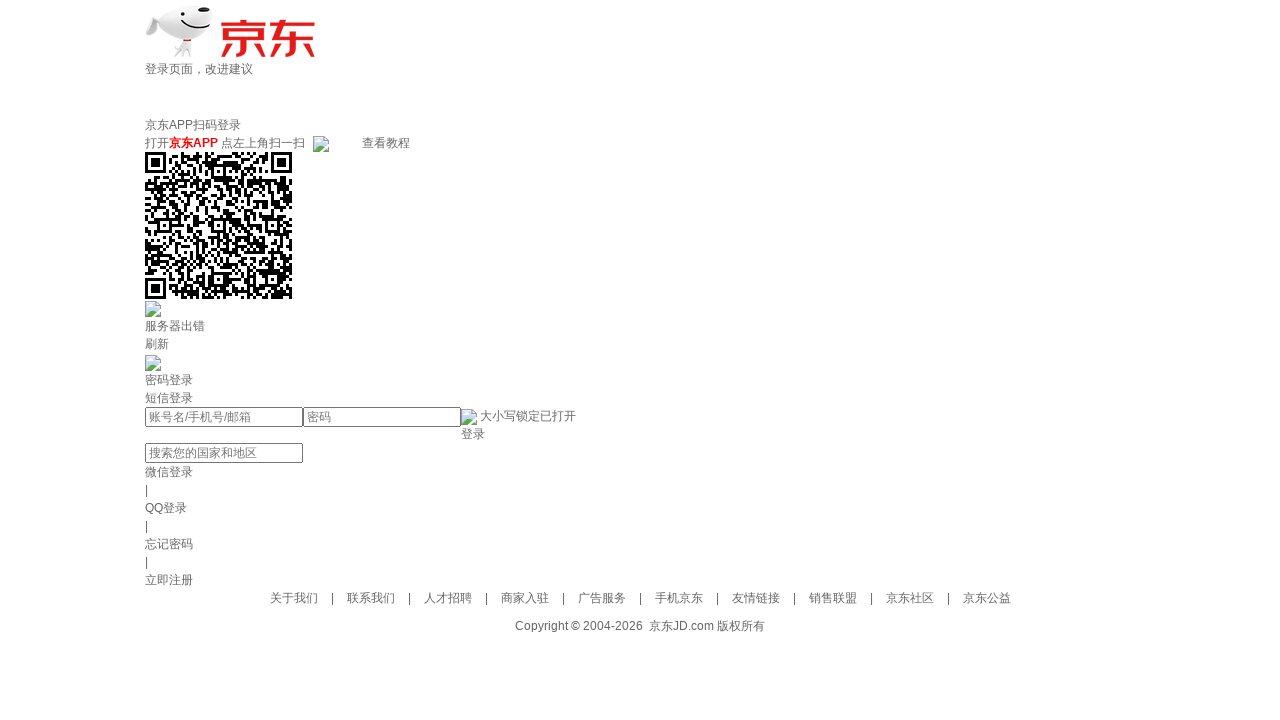

Navigated to product detail page
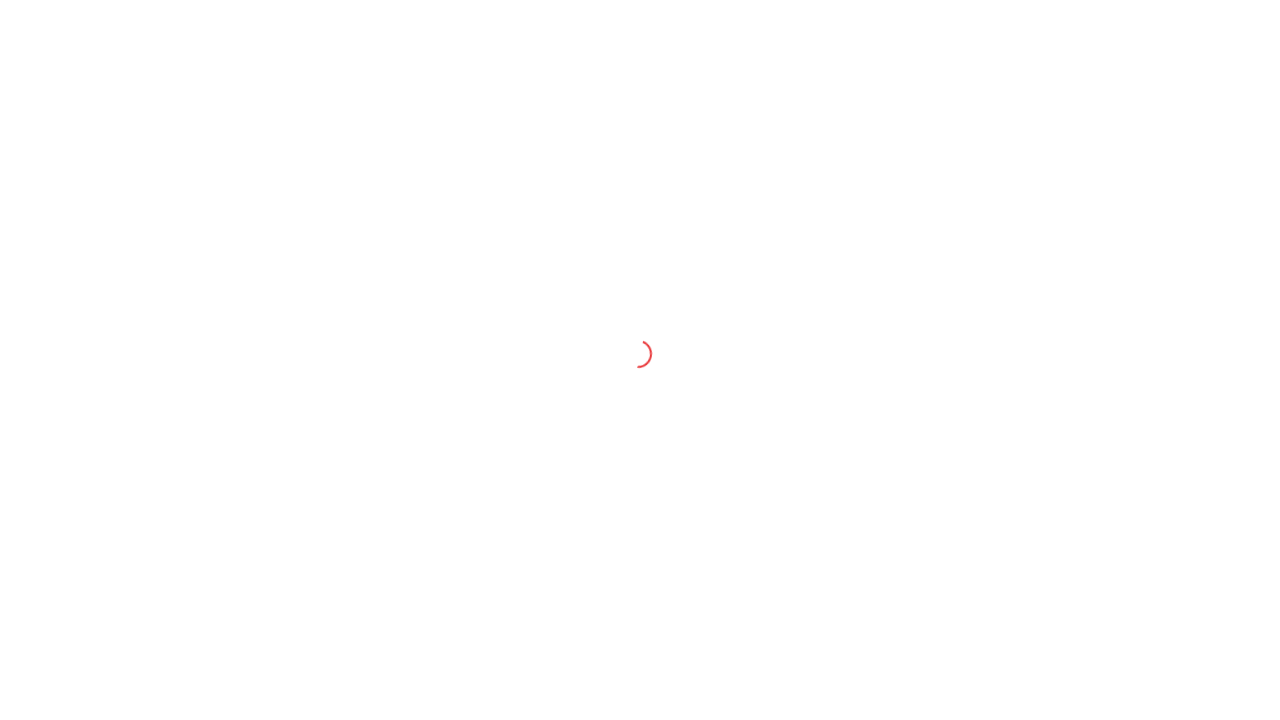

Product detail page loaded - waited for div selector
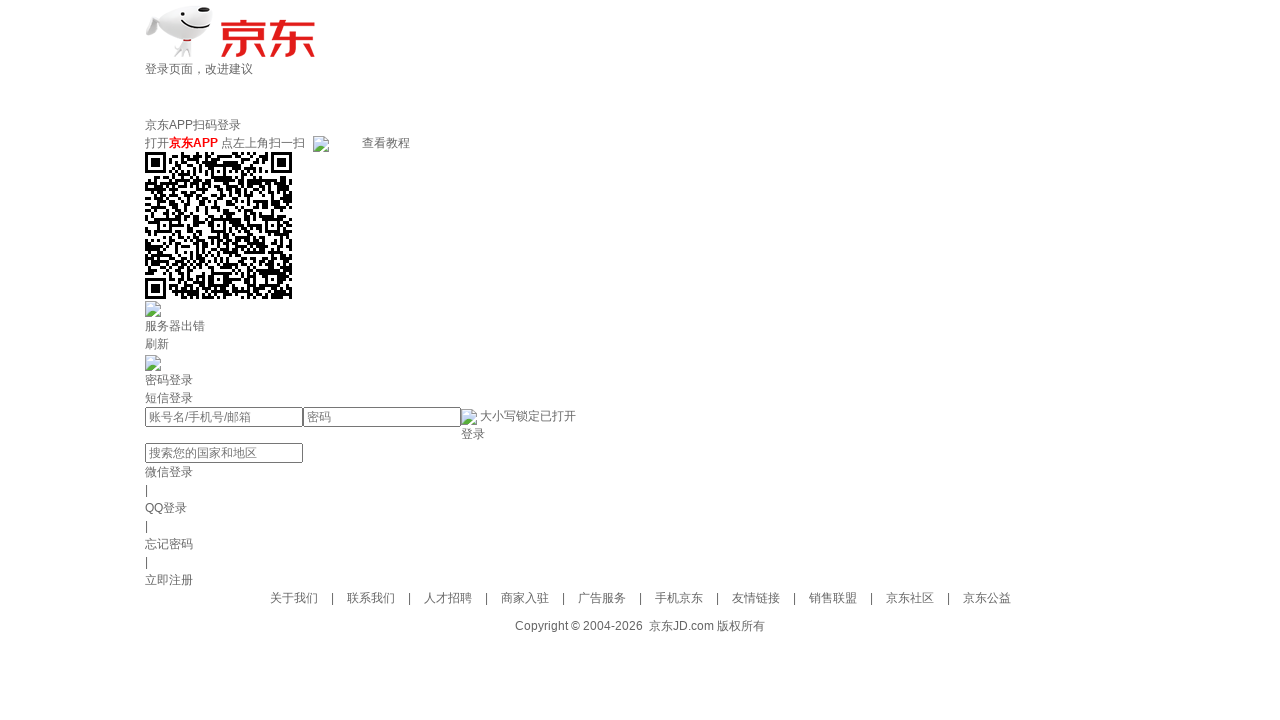

Navigated to search results page 5 for high-heeled women shoes
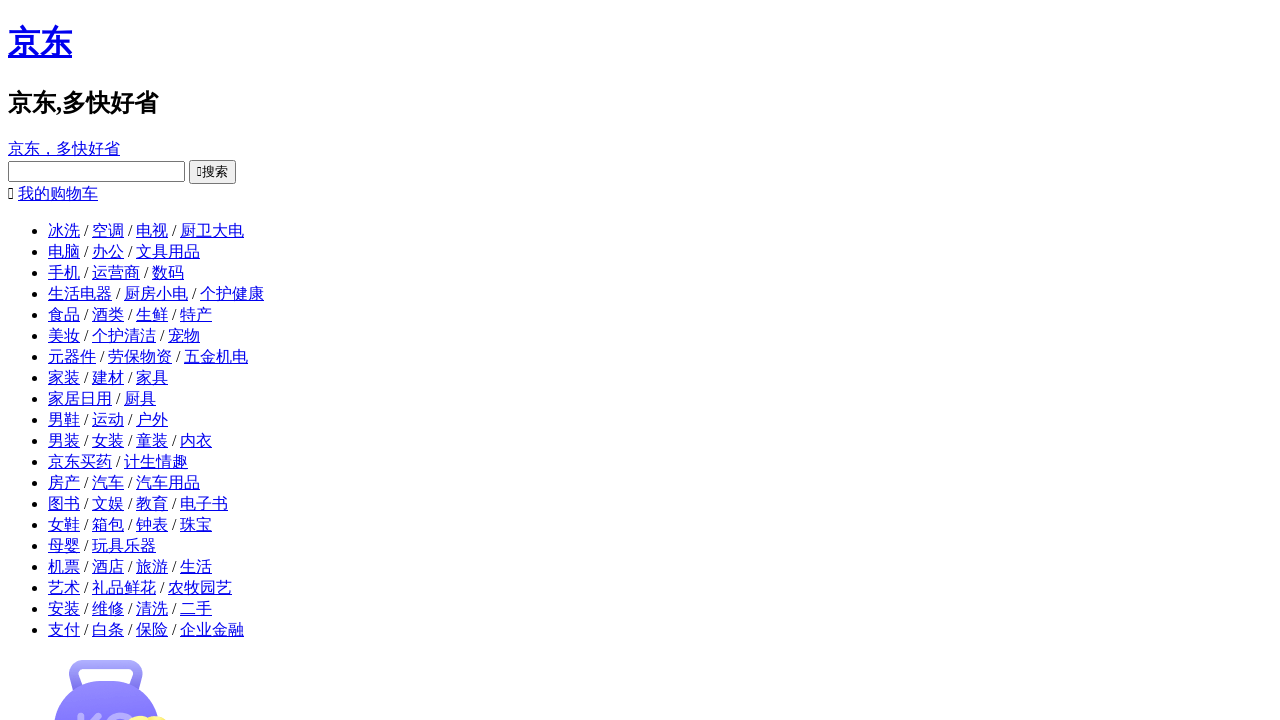

Search results page 5 loaded - waited for div selector
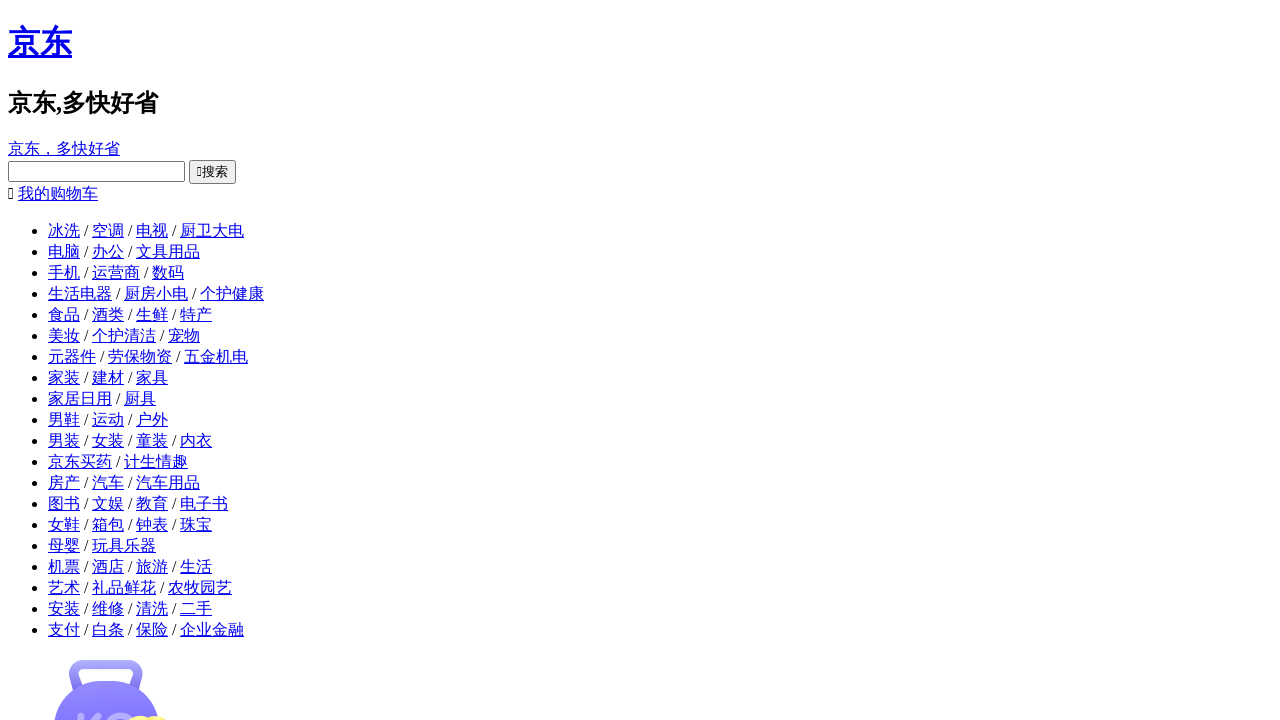

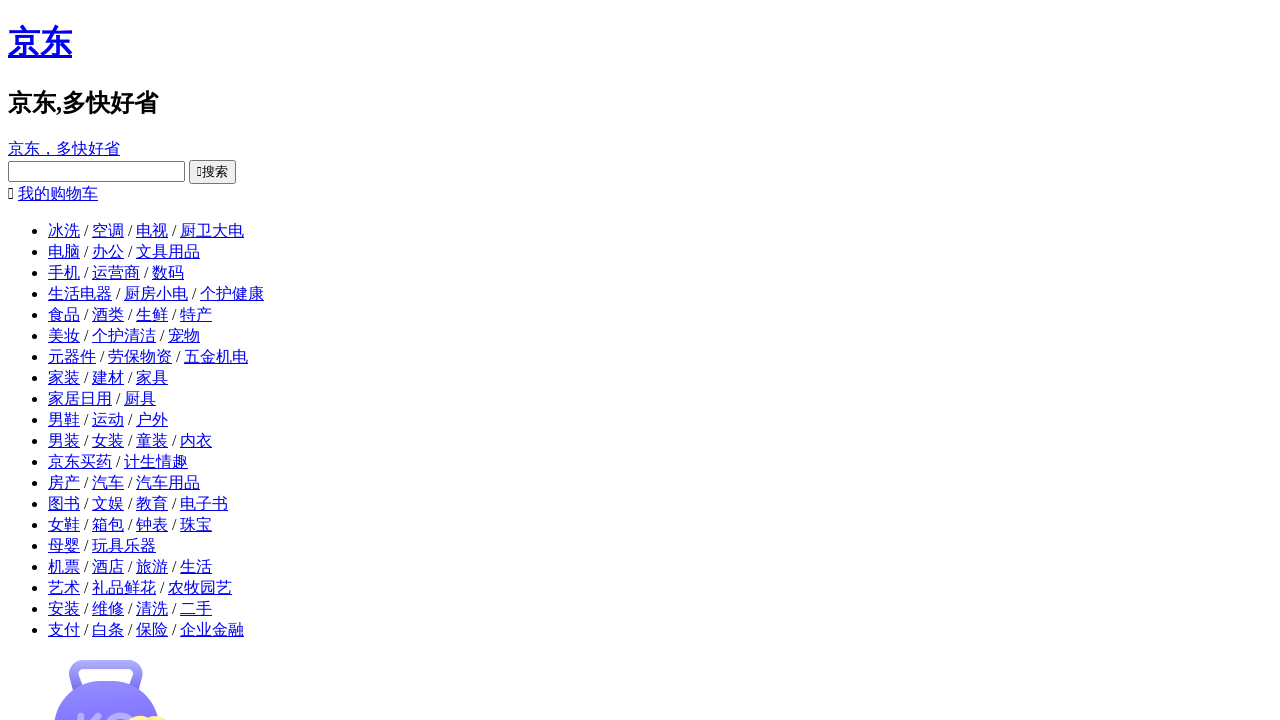